Navigates to wisequarter.com and retrieves the page title

Starting URL: https://www.wisequarter.com

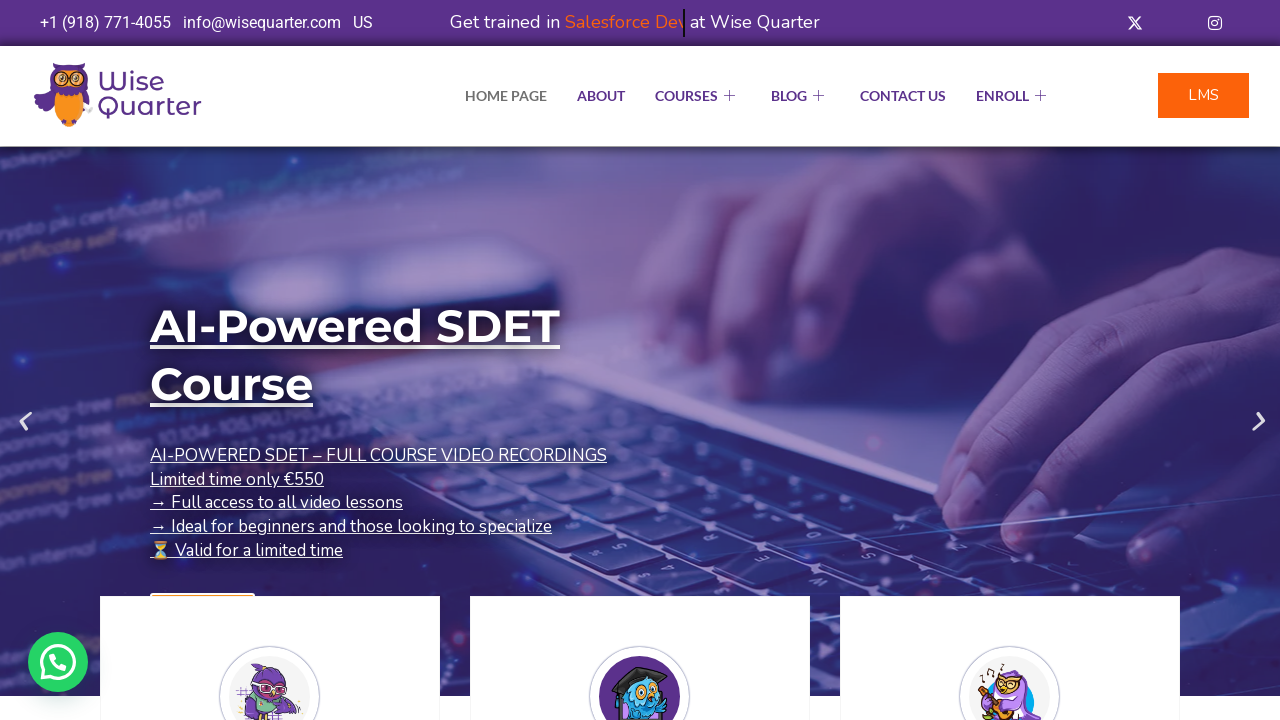

Retrieved page title from wisequarter.com
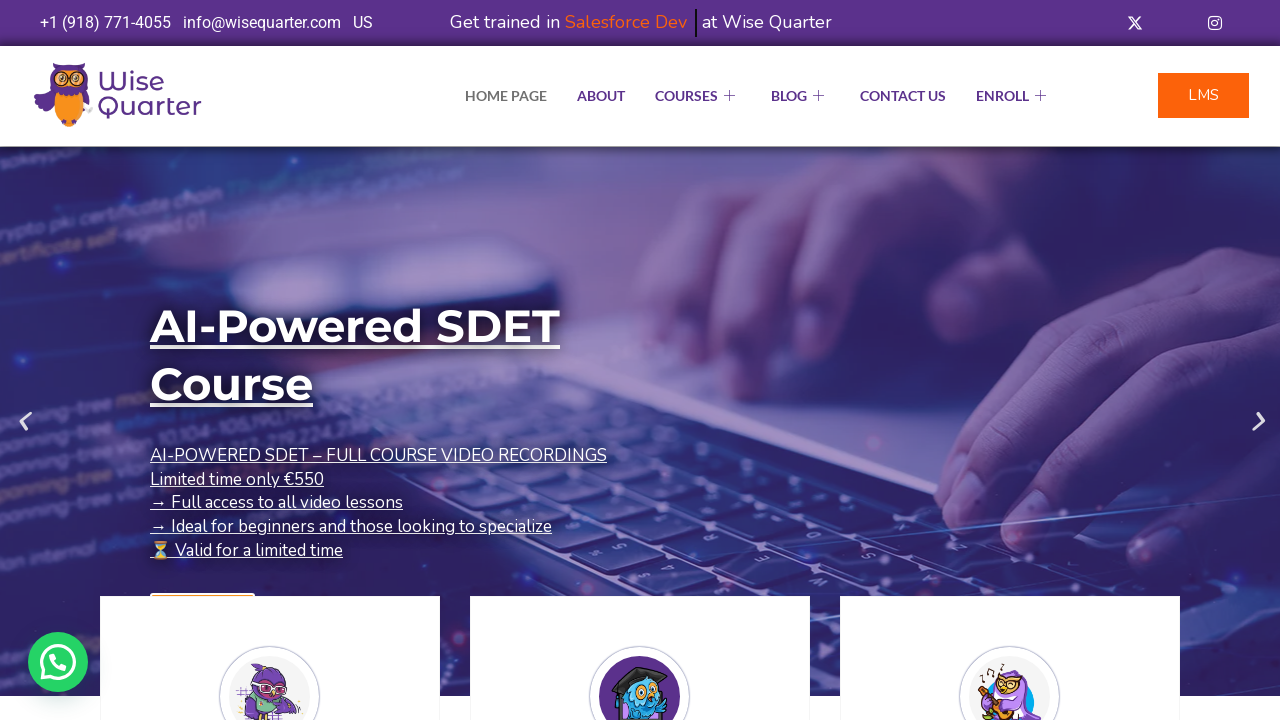

Printed page title to console
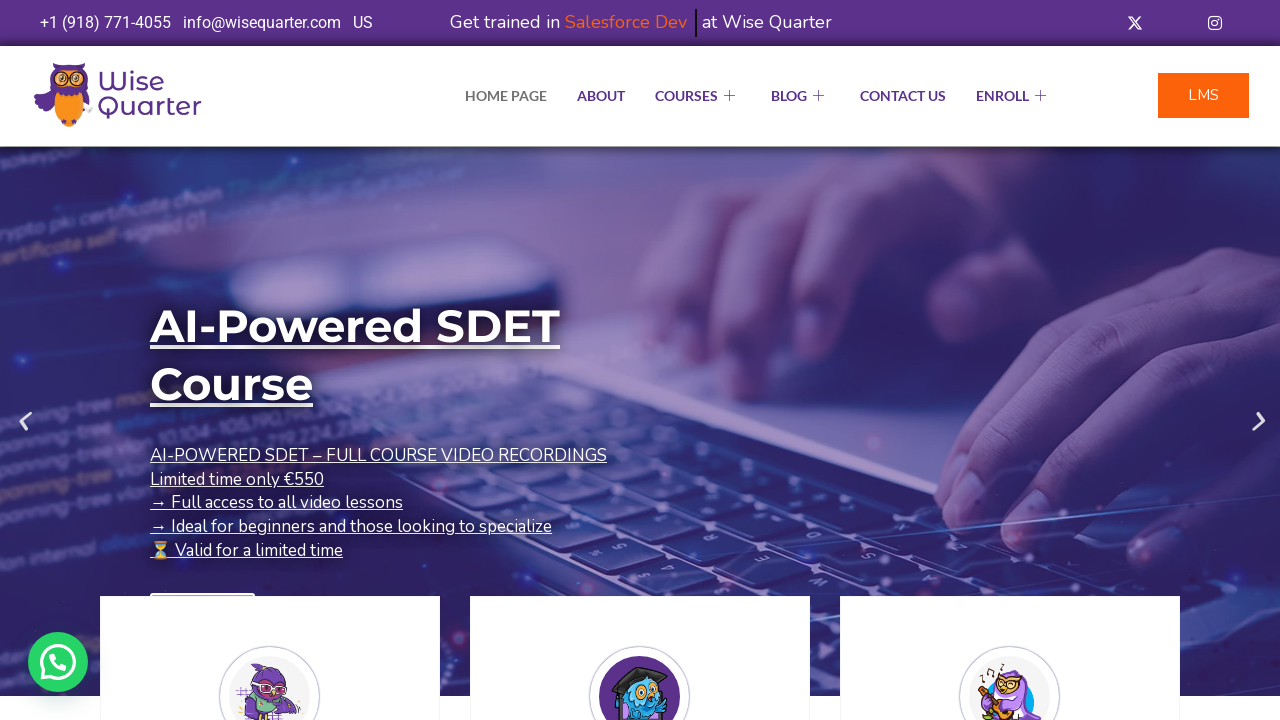

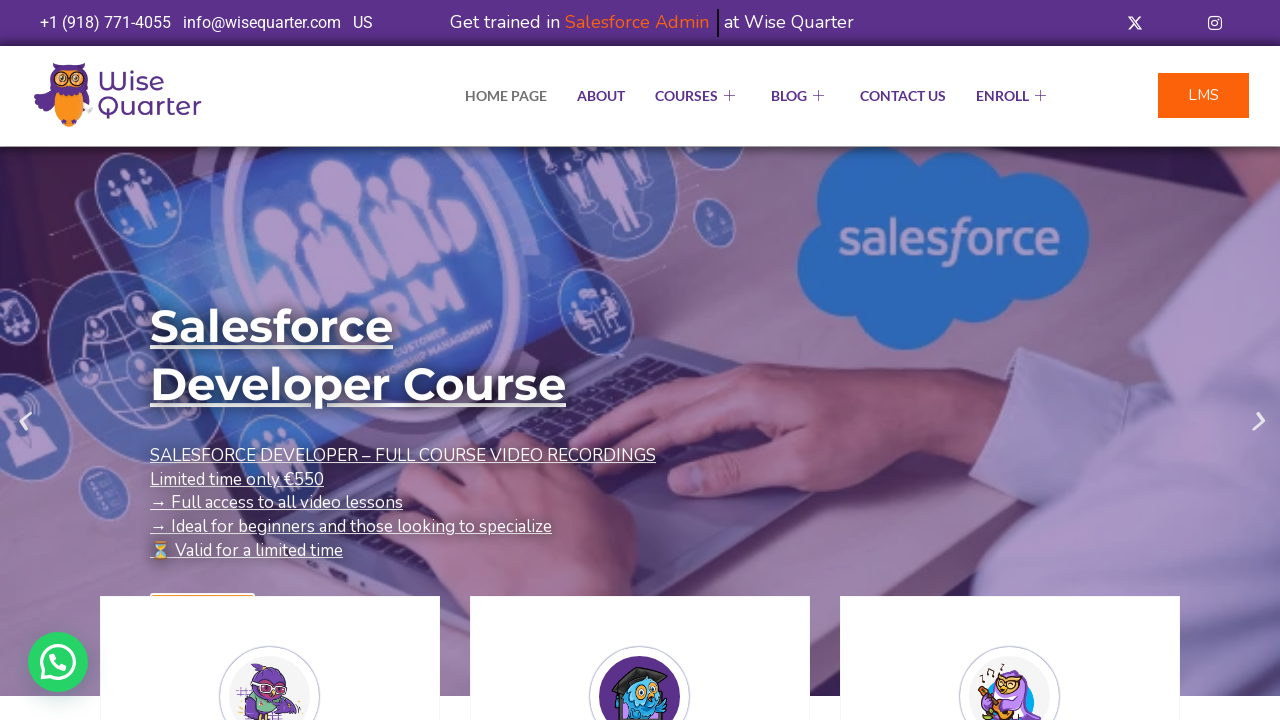